Searches for a person's name on the São Paulo State Court (TJSP) public case search portal by filling in the free search field

Starting URL: https://esaj.tjsp.jus.br/cjpg/

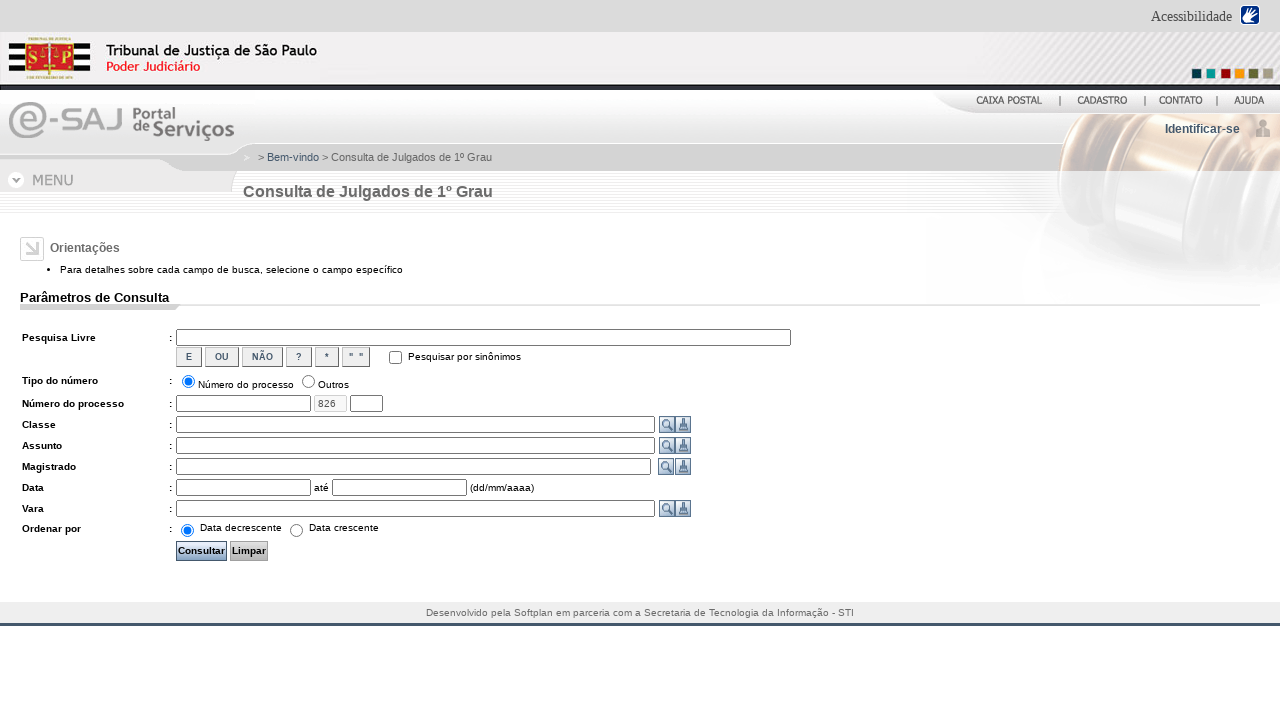

Waited for free search field to load on TJSP portal
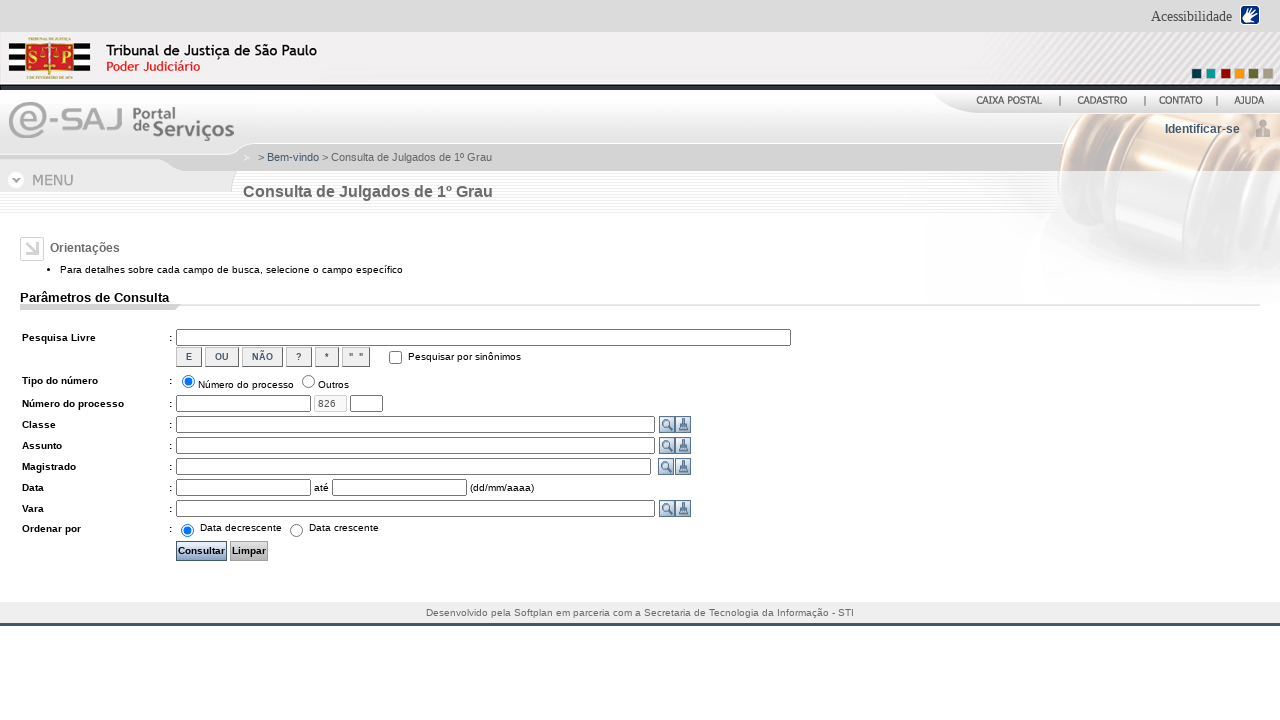

Filled free search field with 'Maria Santos Oliveira' on #iddadosConsulta\.pesquisaLivre
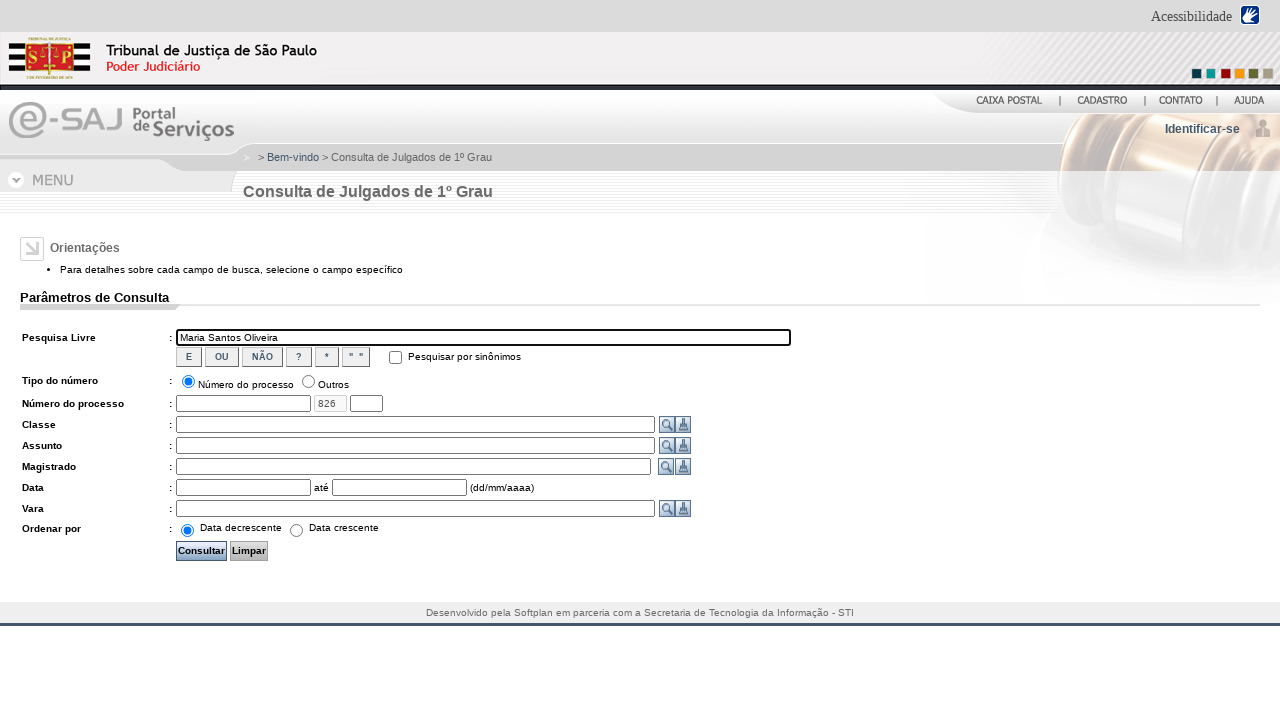

Clicked submit button to search for the person at (202, 551) on xpath=//*[@id='pbSubmit']
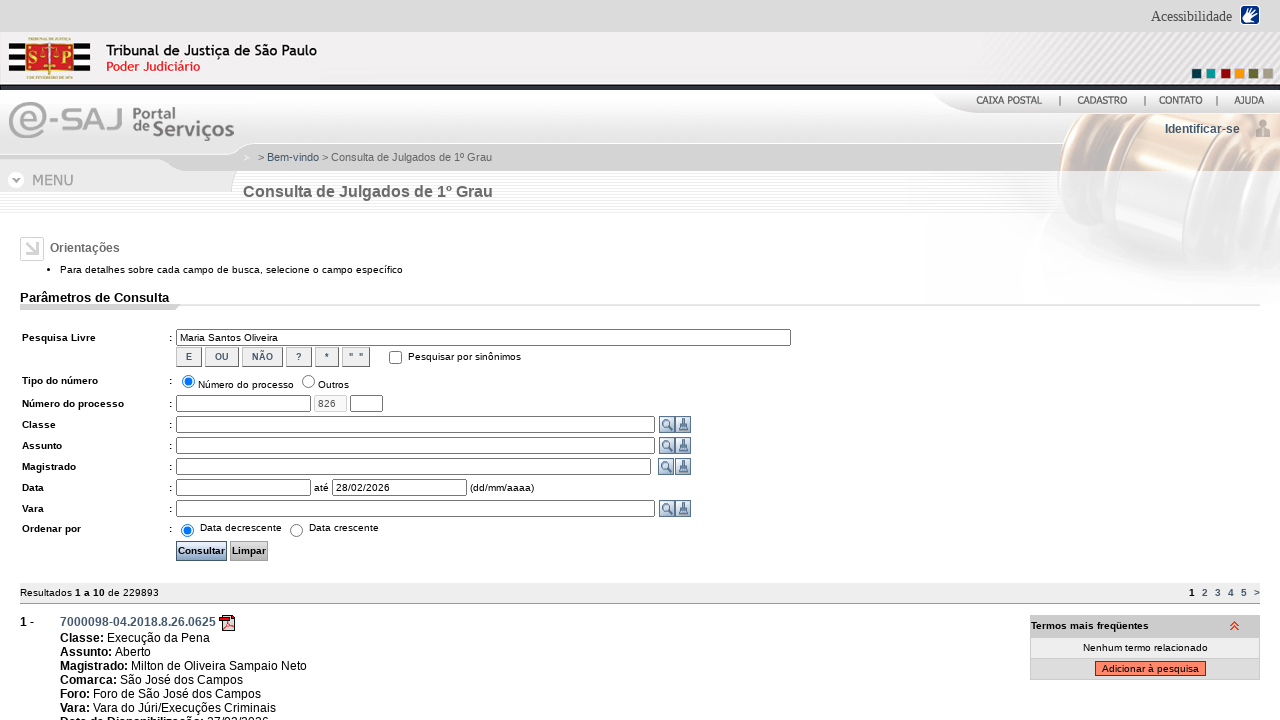

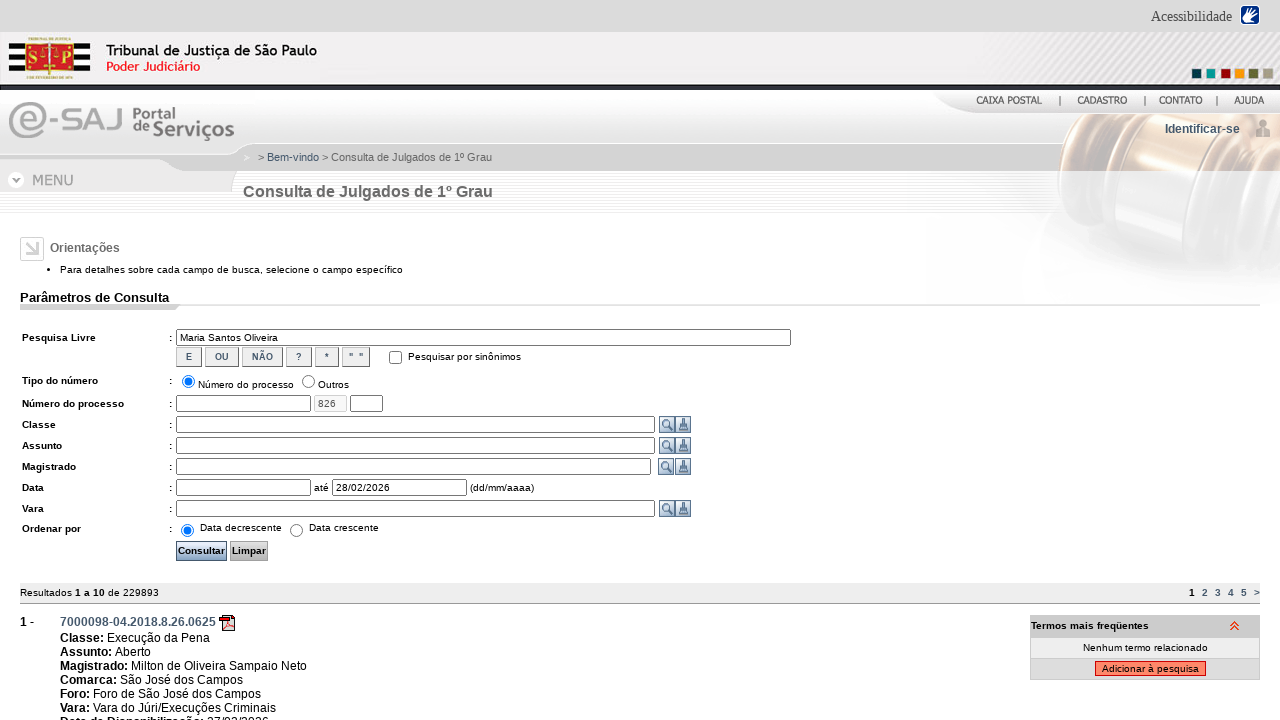